Tests file download and upload functionality on DemoQA by clicking the download button and then uploading a file using the file input element.

Starting URL: https://demoqa.com/upload-download

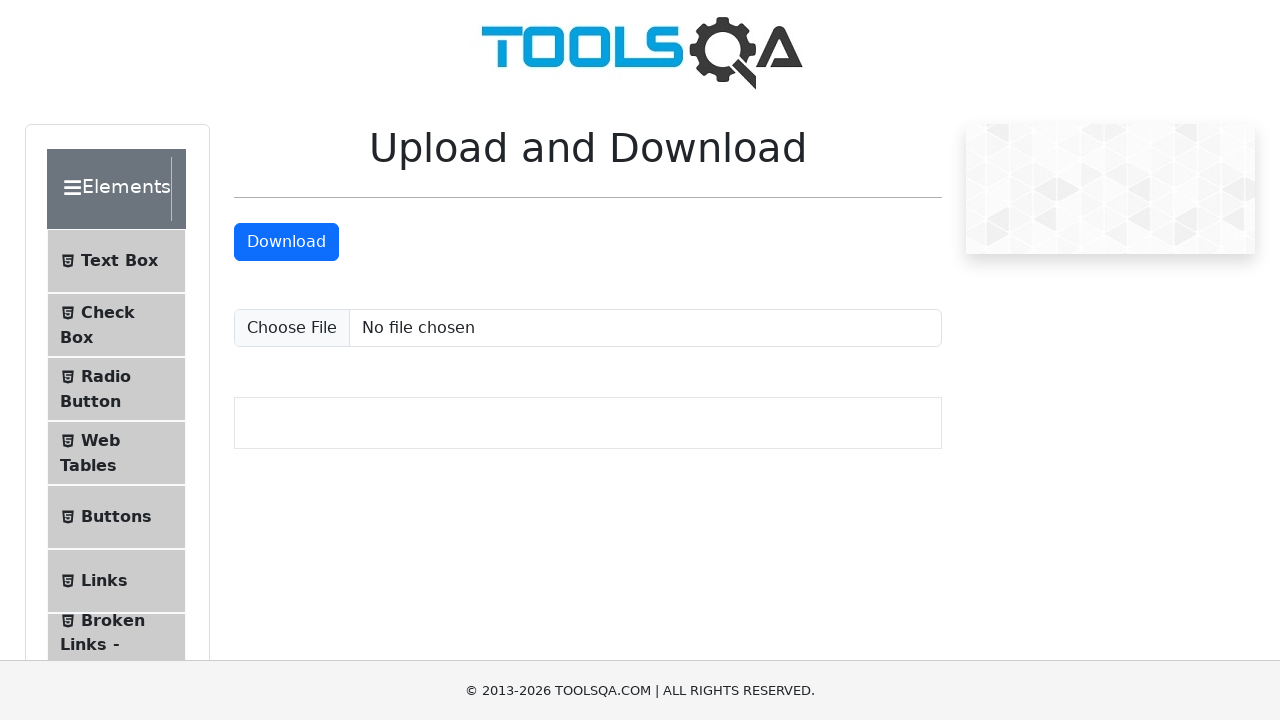

Clicked download button to initiate file download at (286, 242) on #downloadButton
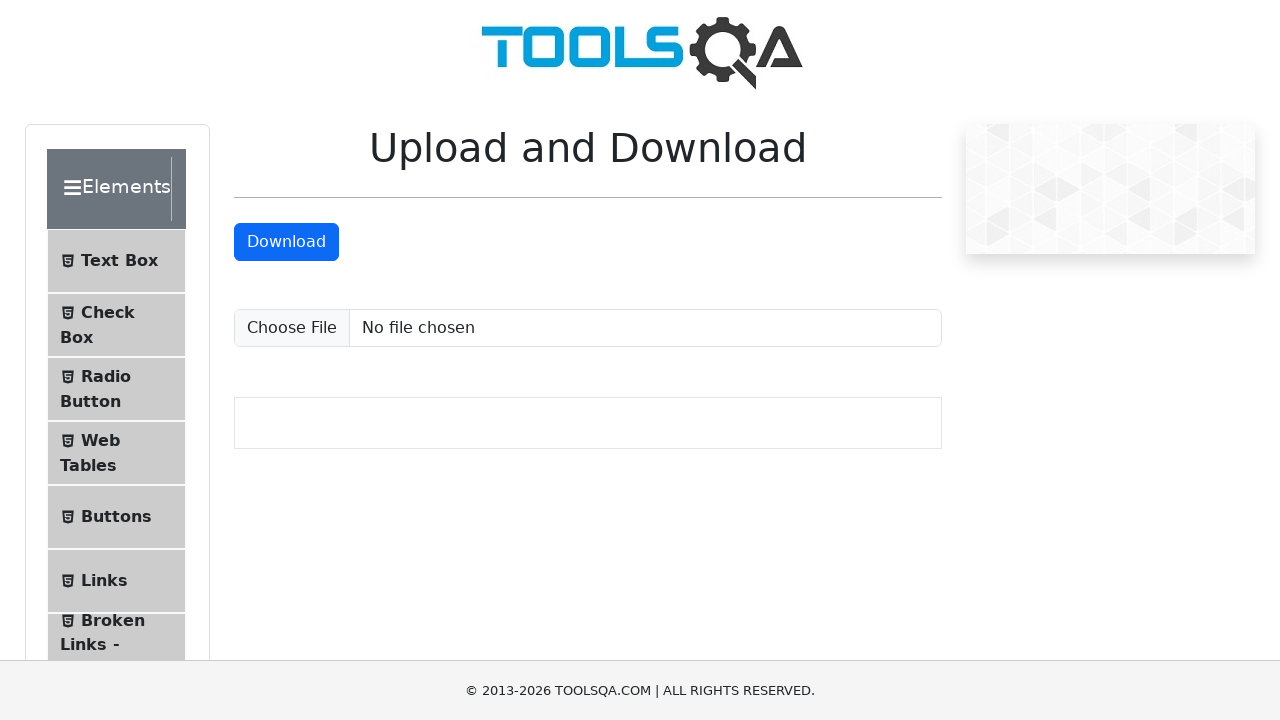

Waited 2 seconds for download to start
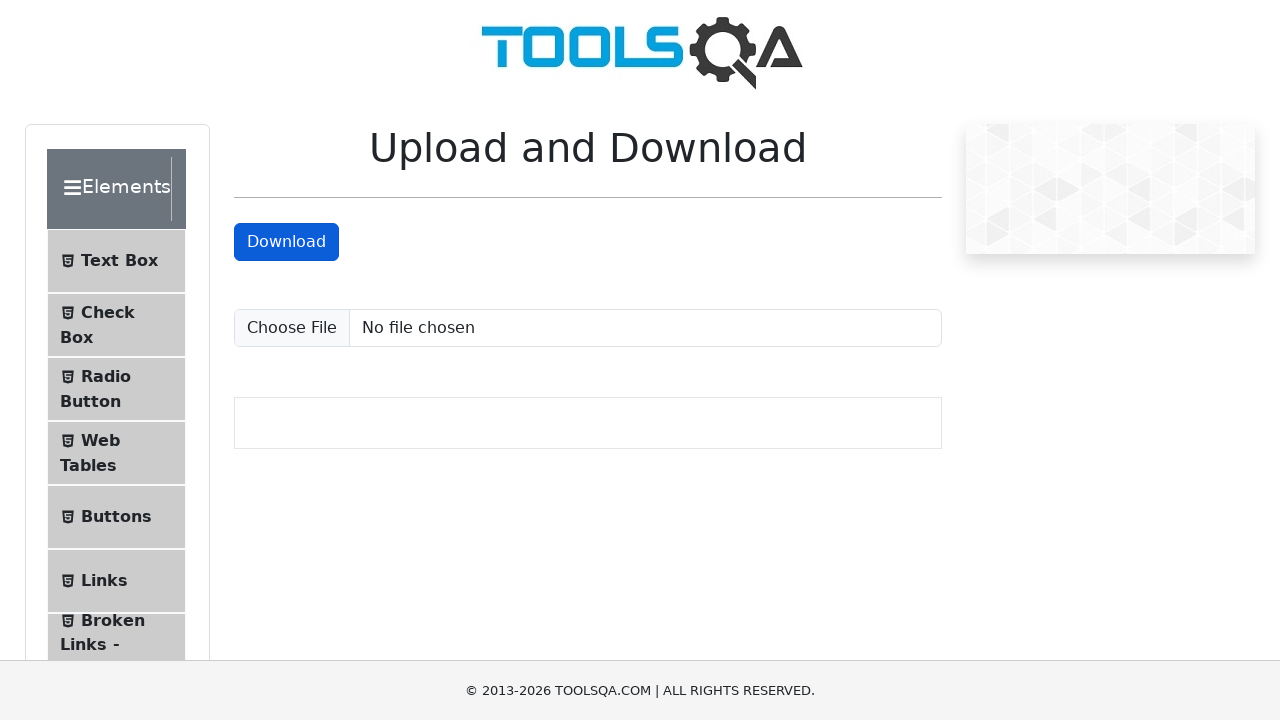

Created temporary test file for upload
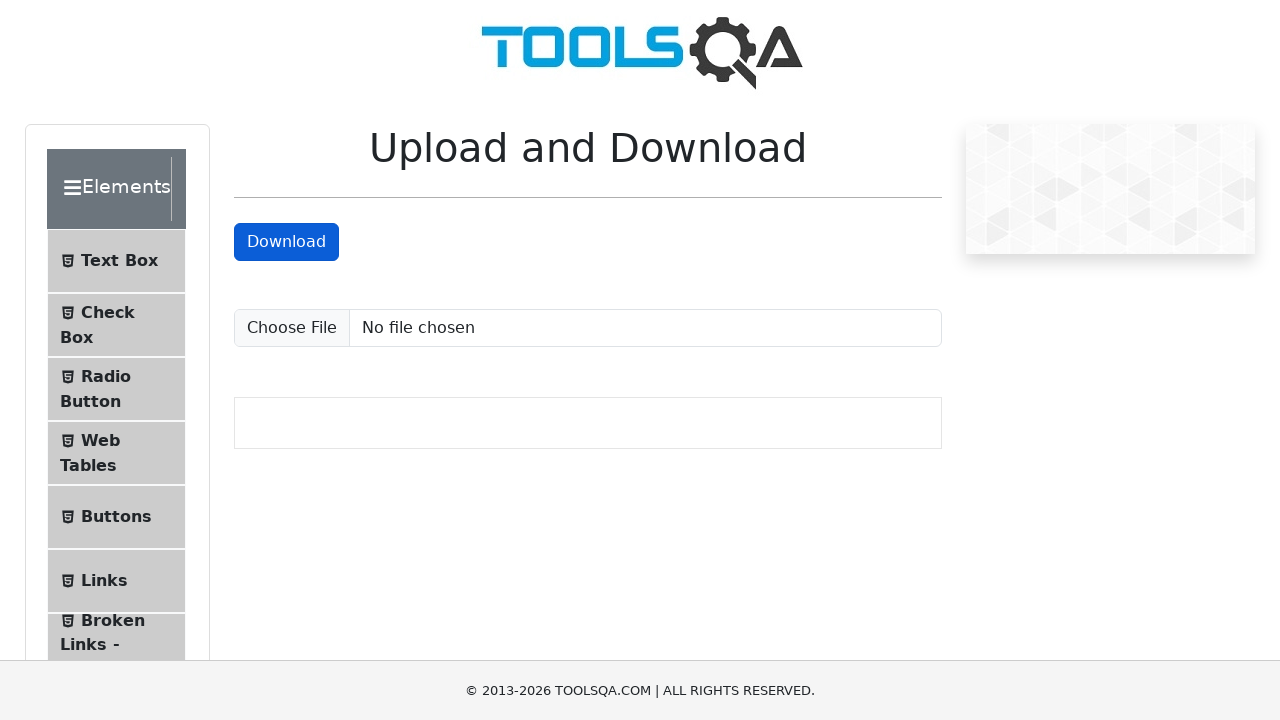

Uploaded test file via file input element
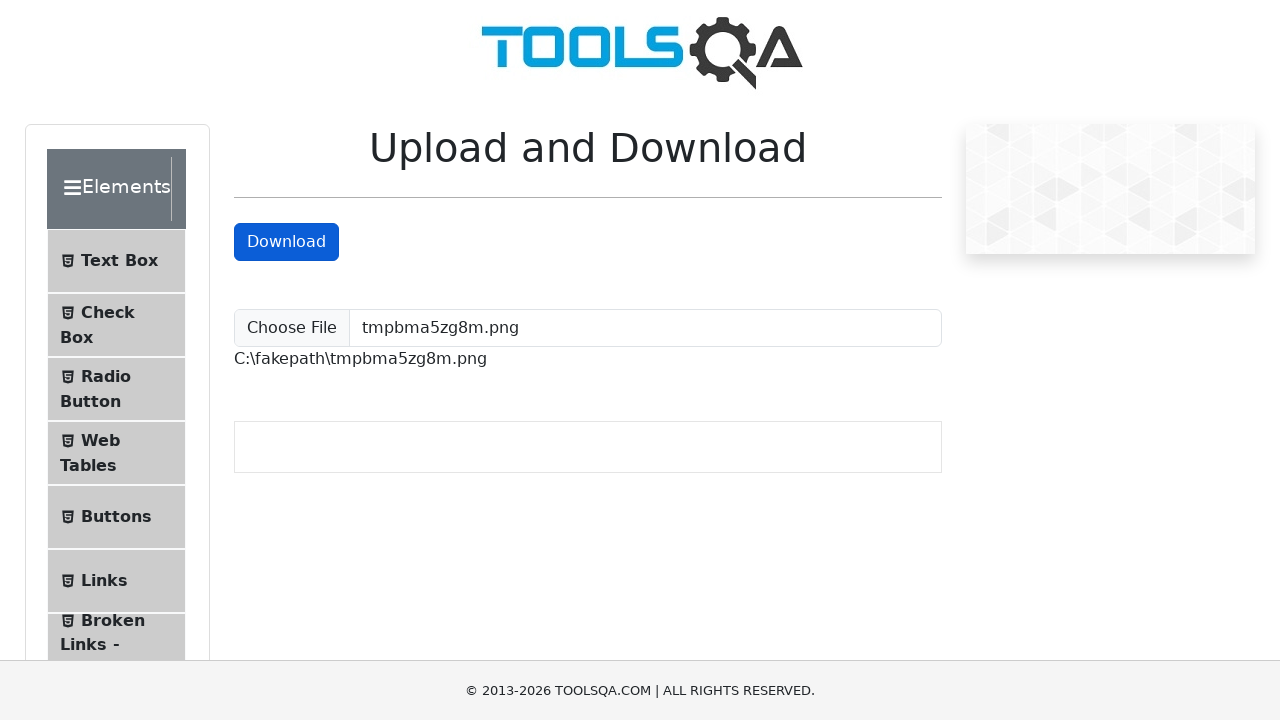

Upload confirmation element appeared
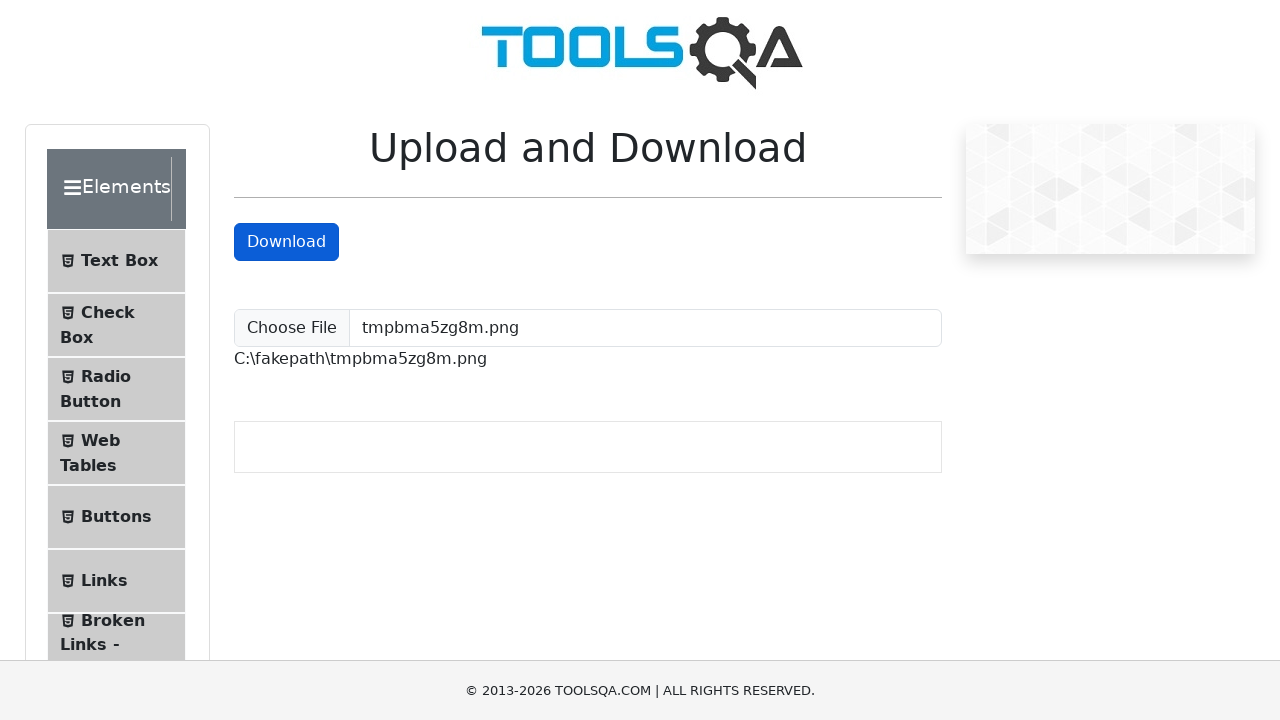

Cleaned up temporary file
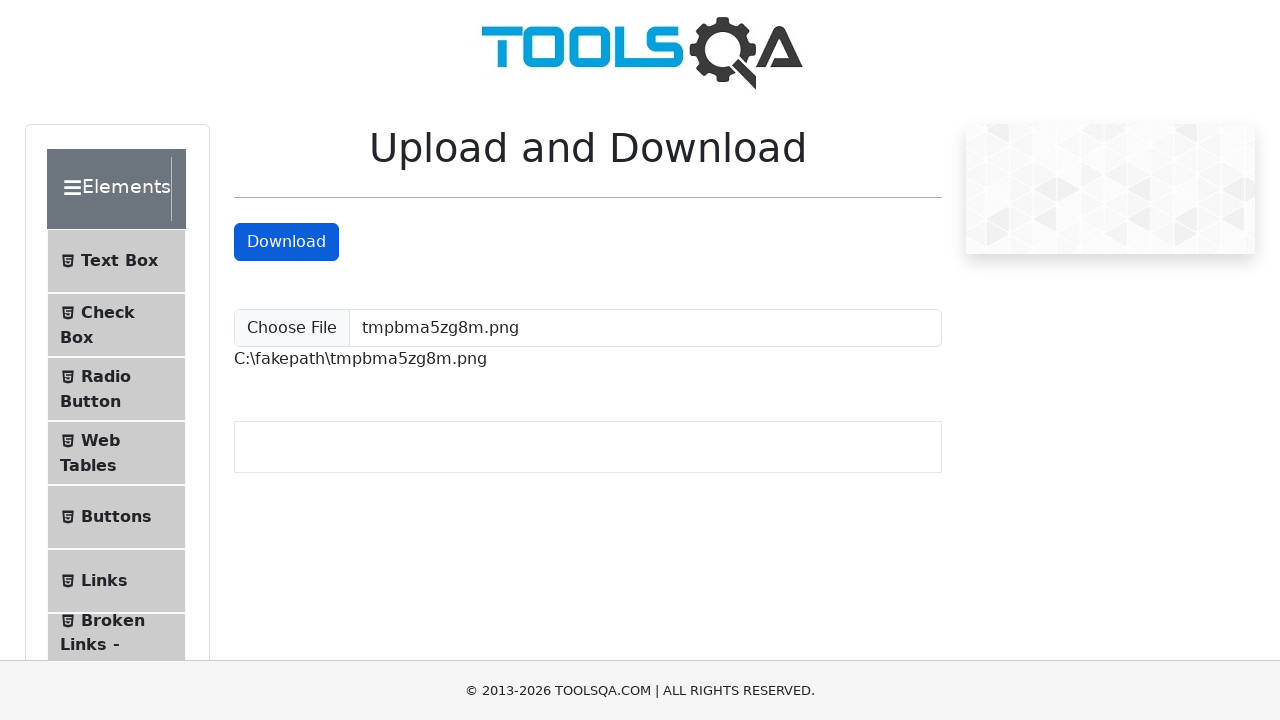

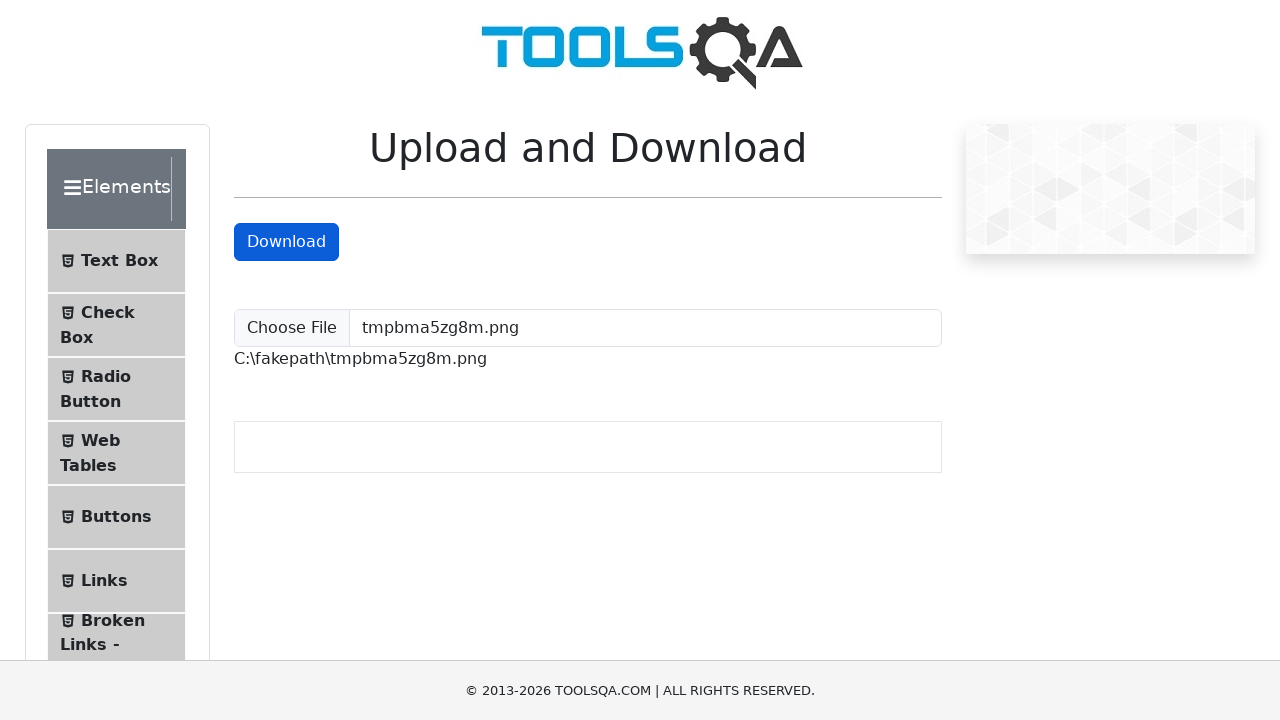